Verifies that the current URL contains samsung.com

Starting URL: https://www.samsung.com/

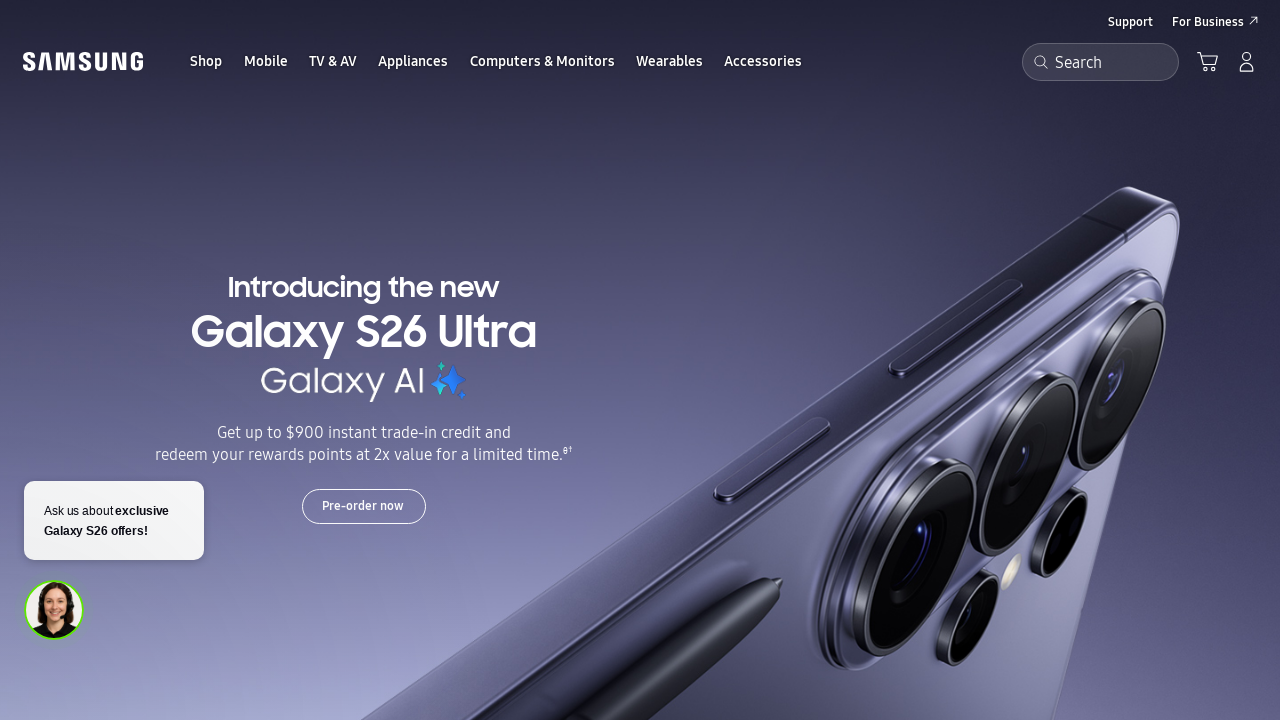

Waited for page to reach domcontentloaded state
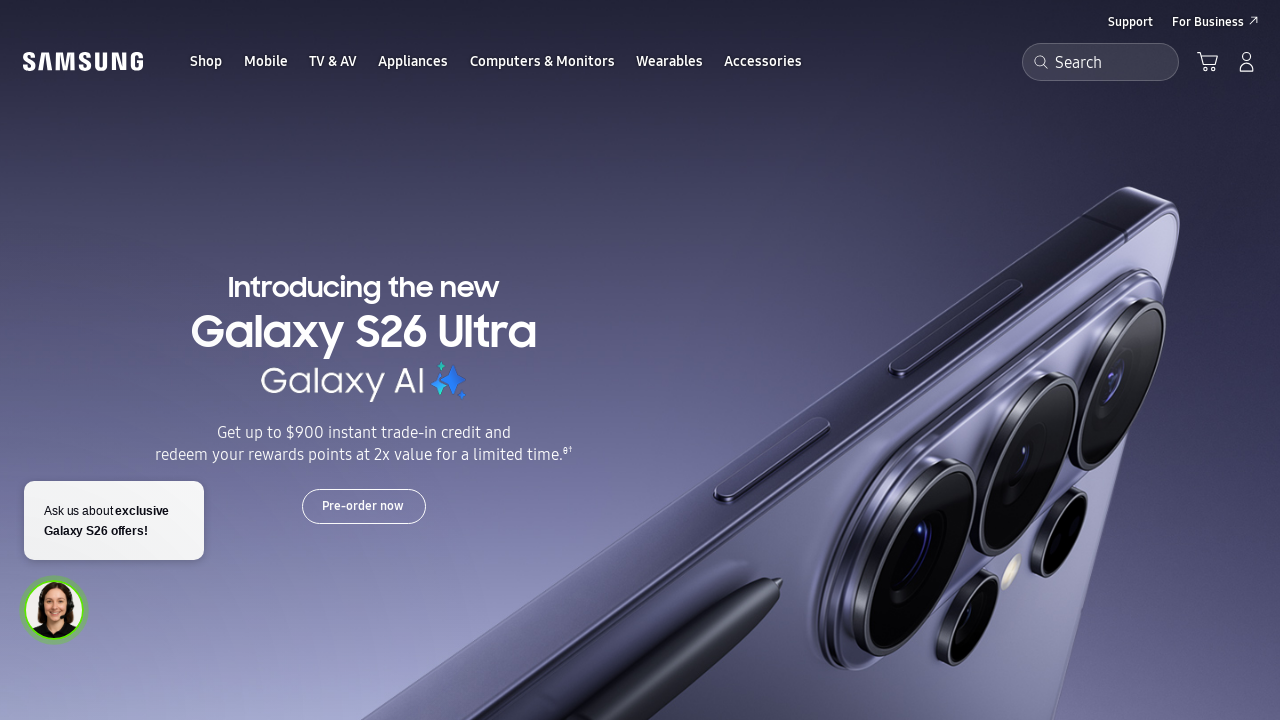

Verified that current URL contains samsung.com
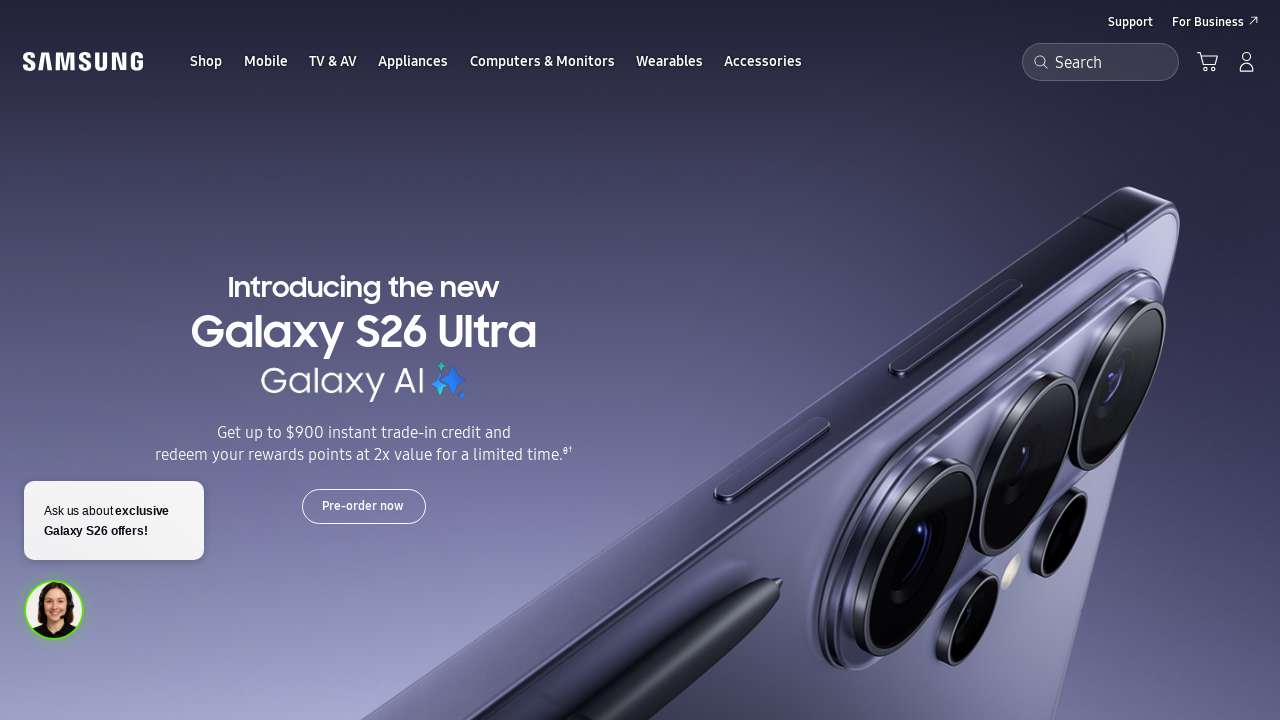

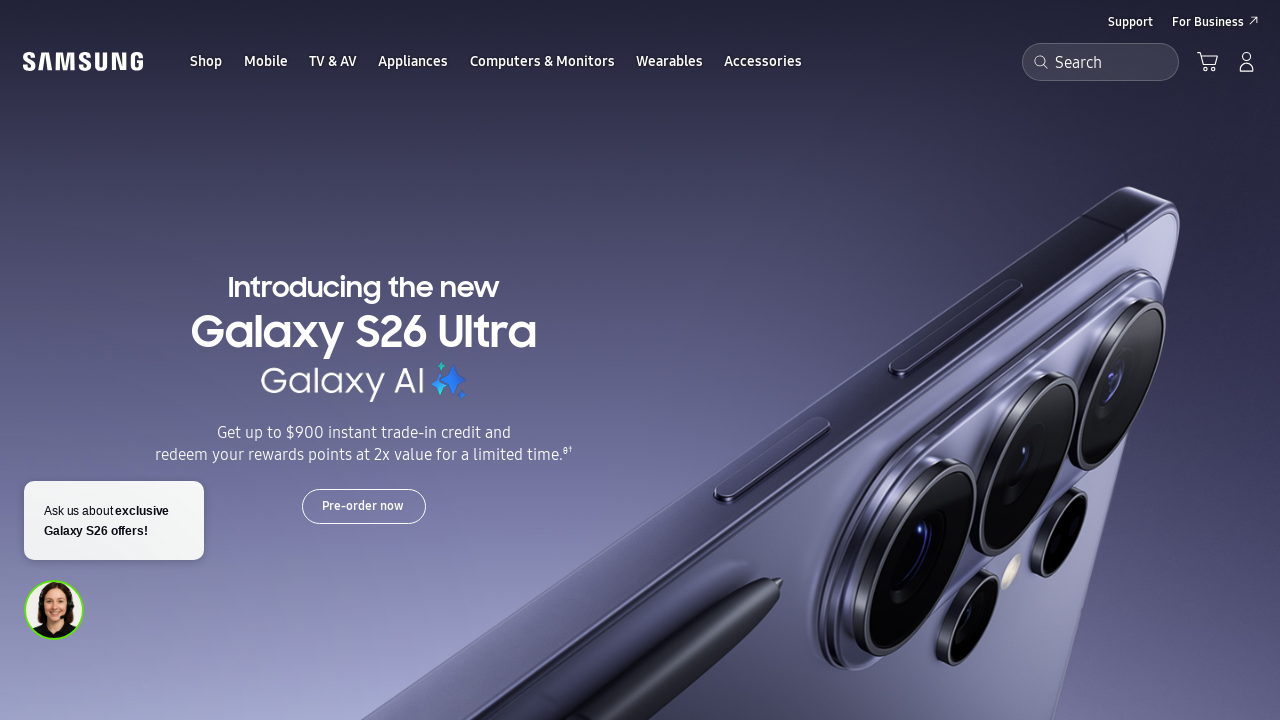